Tests that the currently applied filter is highlighted in the navigation

Starting URL: https://demo.playwright.dev/todomvc

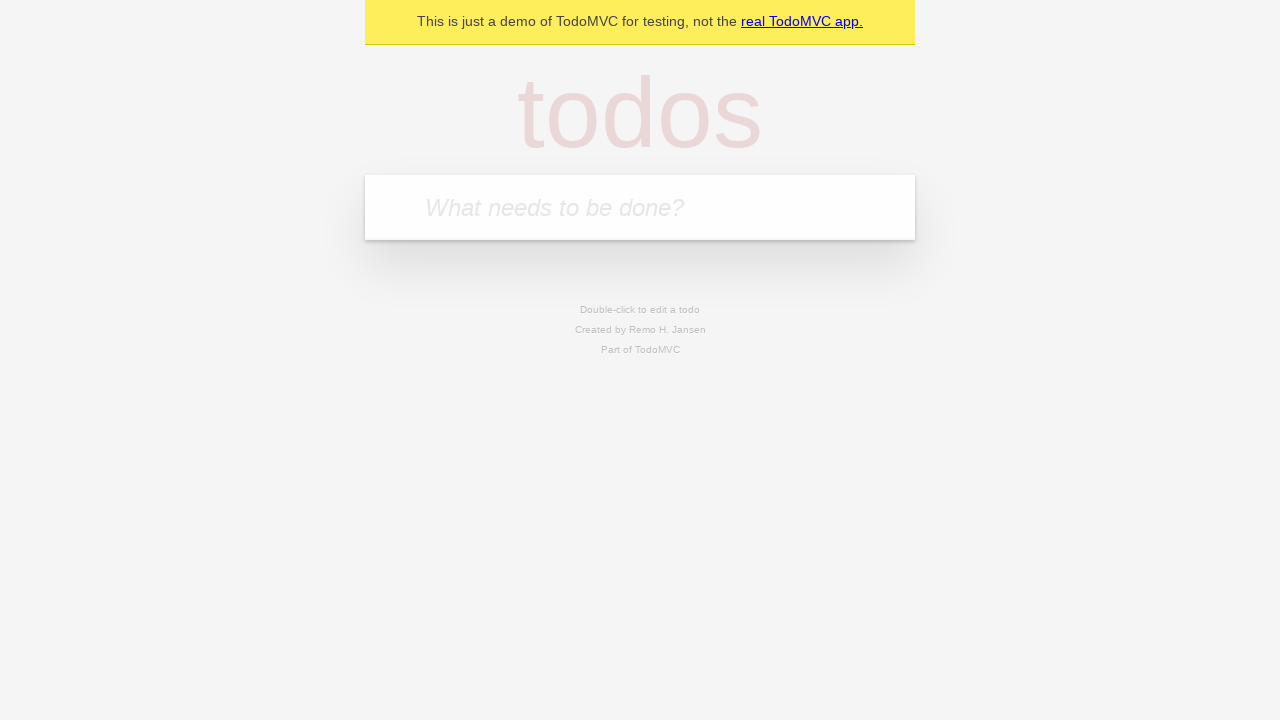

Filled todo input field with 'buy some cheese' on internal:attr=[placeholder="What needs to be done?"i]
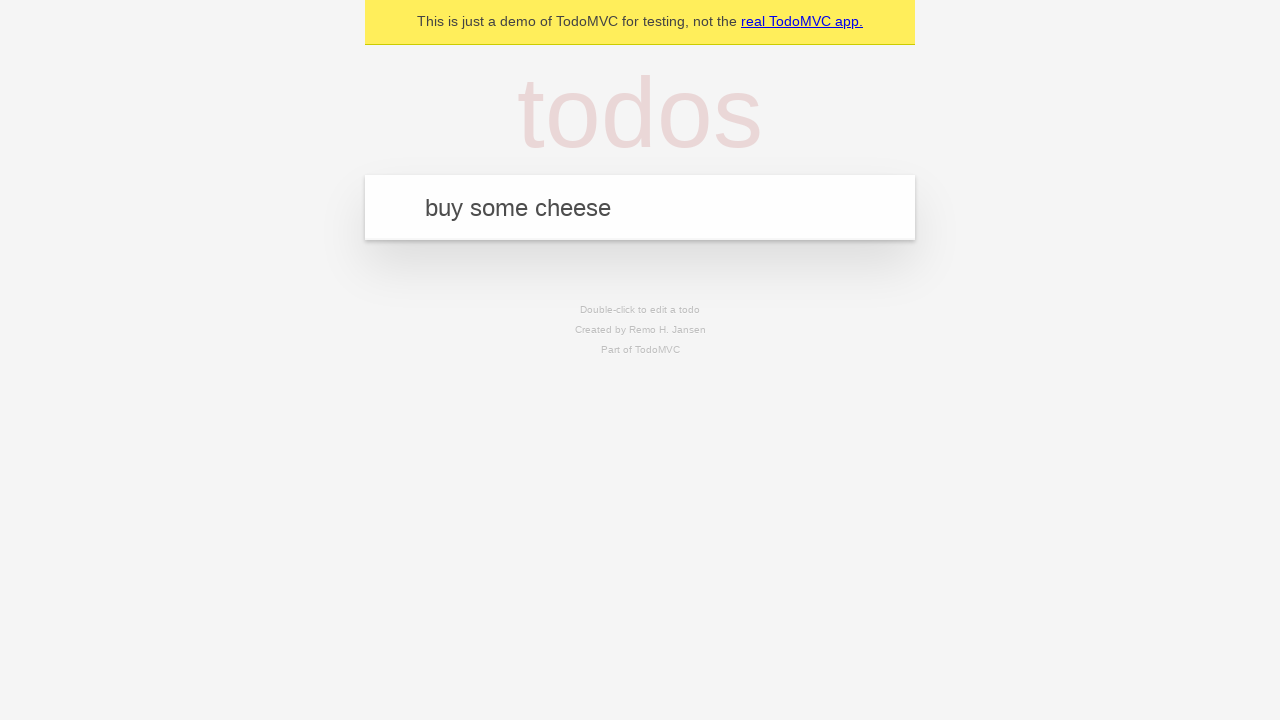

Pressed Enter to create todo 'buy some cheese' on internal:attr=[placeholder="What needs to be done?"i]
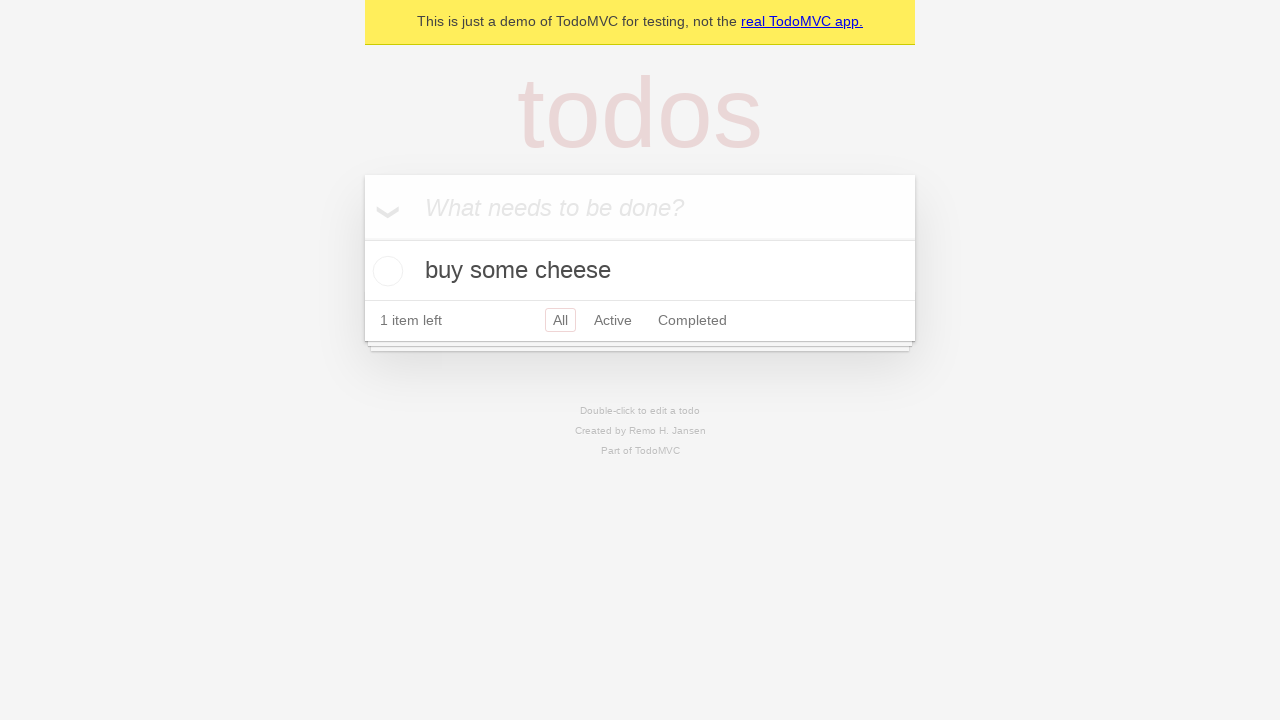

Filled todo input field with 'feed the cat' on internal:attr=[placeholder="What needs to be done?"i]
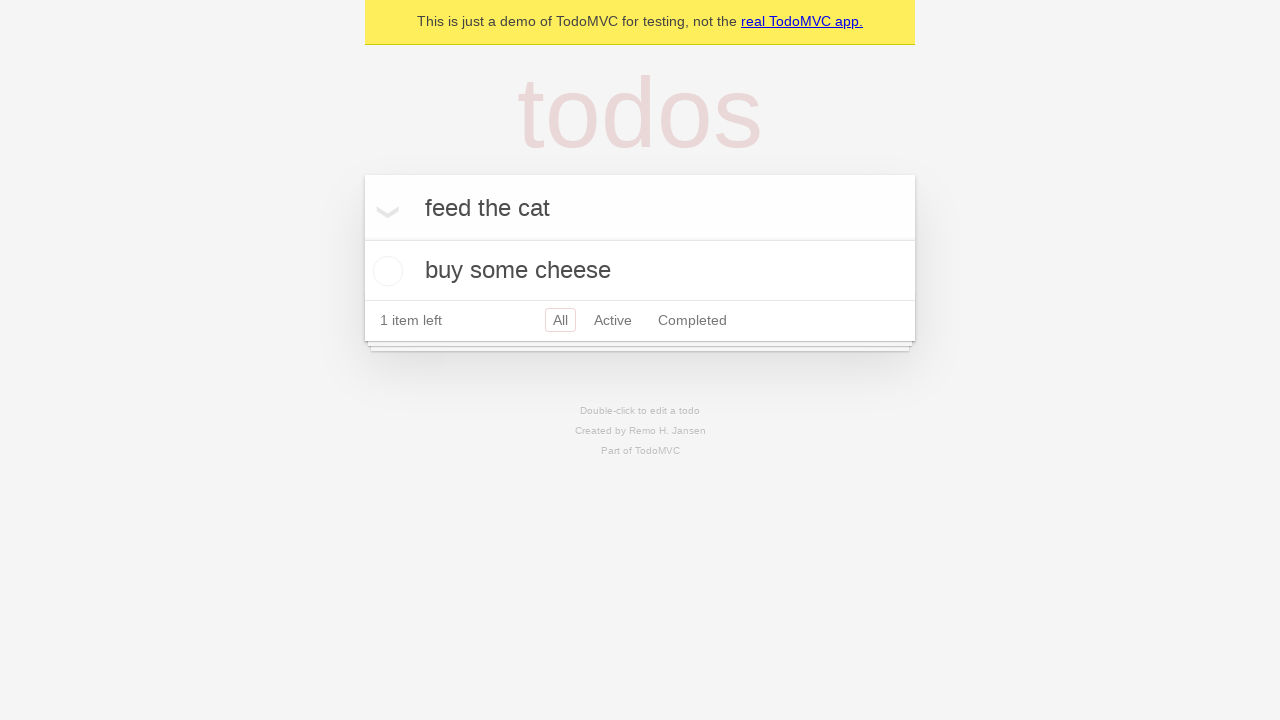

Pressed Enter to create todo 'feed the cat' on internal:attr=[placeholder="What needs to be done?"i]
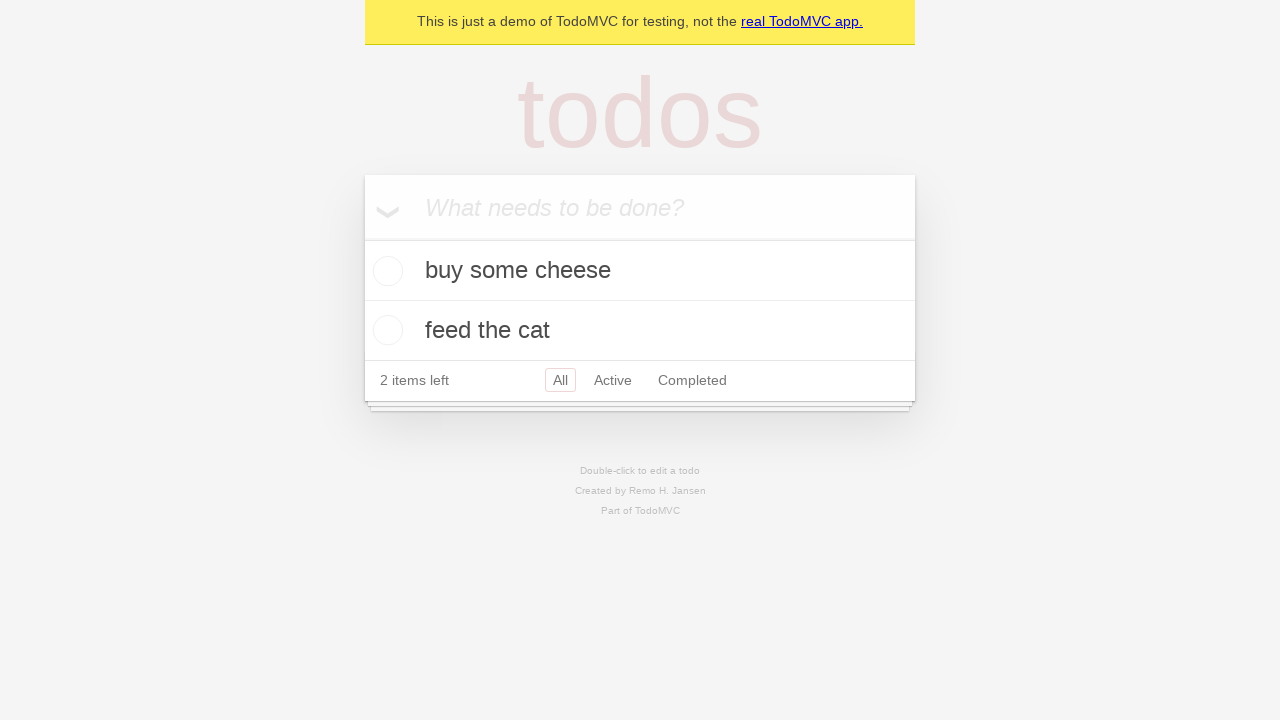

Filled todo input field with 'book a doctors appointment' on internal:attr=[placeholder="What needs to be done?"i]
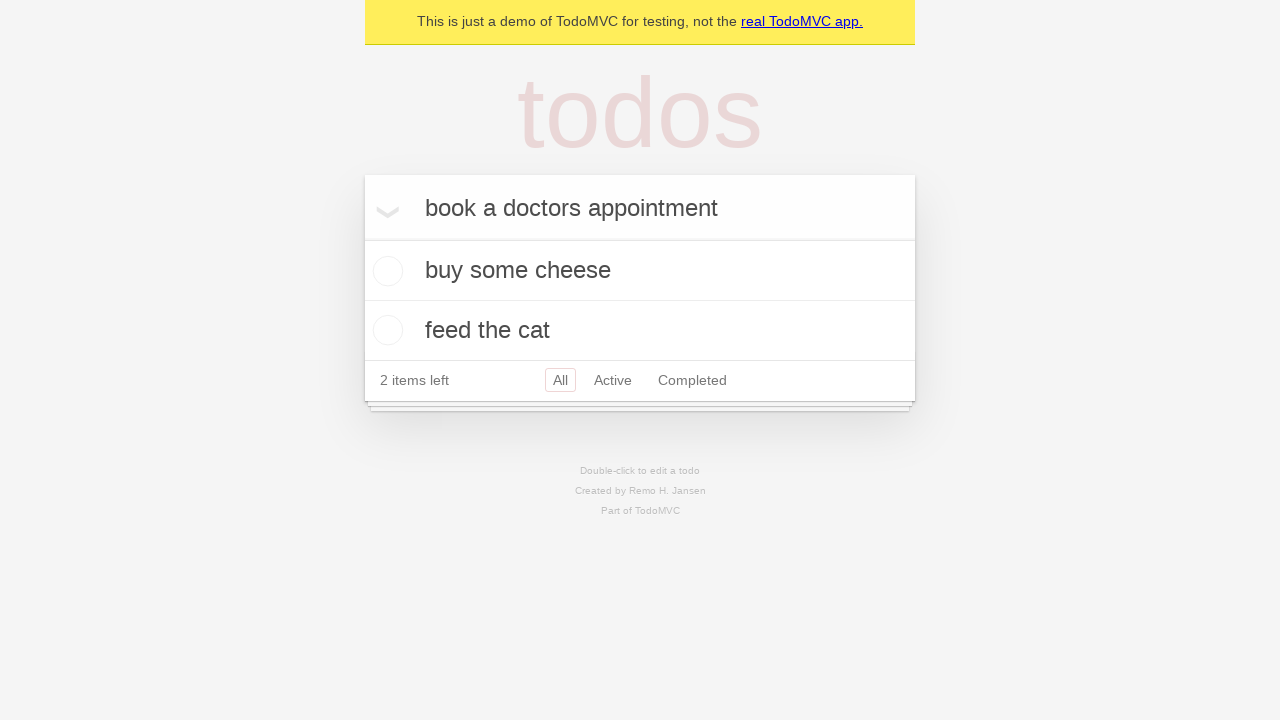

Pressed Enter to create todo 'book a doctors appointment' on internal:attr=[placeholder="What needs to be done?"i]
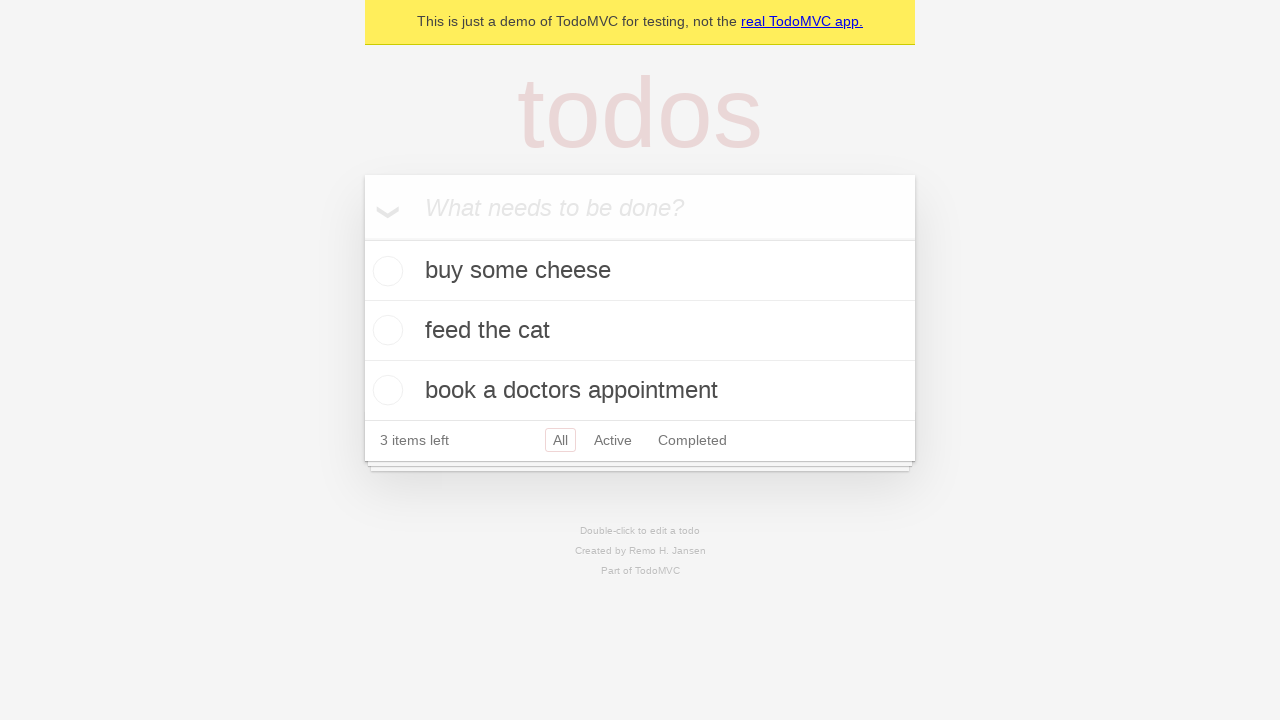

Verified all todos were created in localStorage
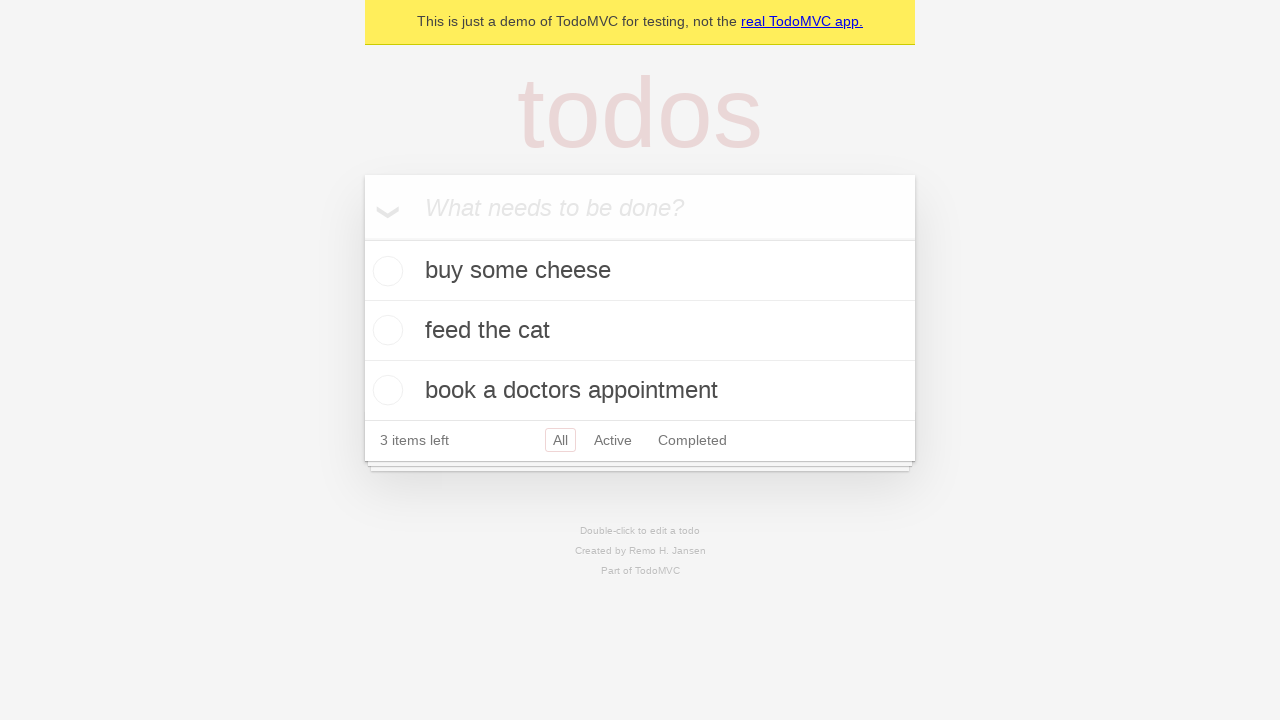

Clicked Active filter link at (613, 440) on internal:role=link[name="Active"i]
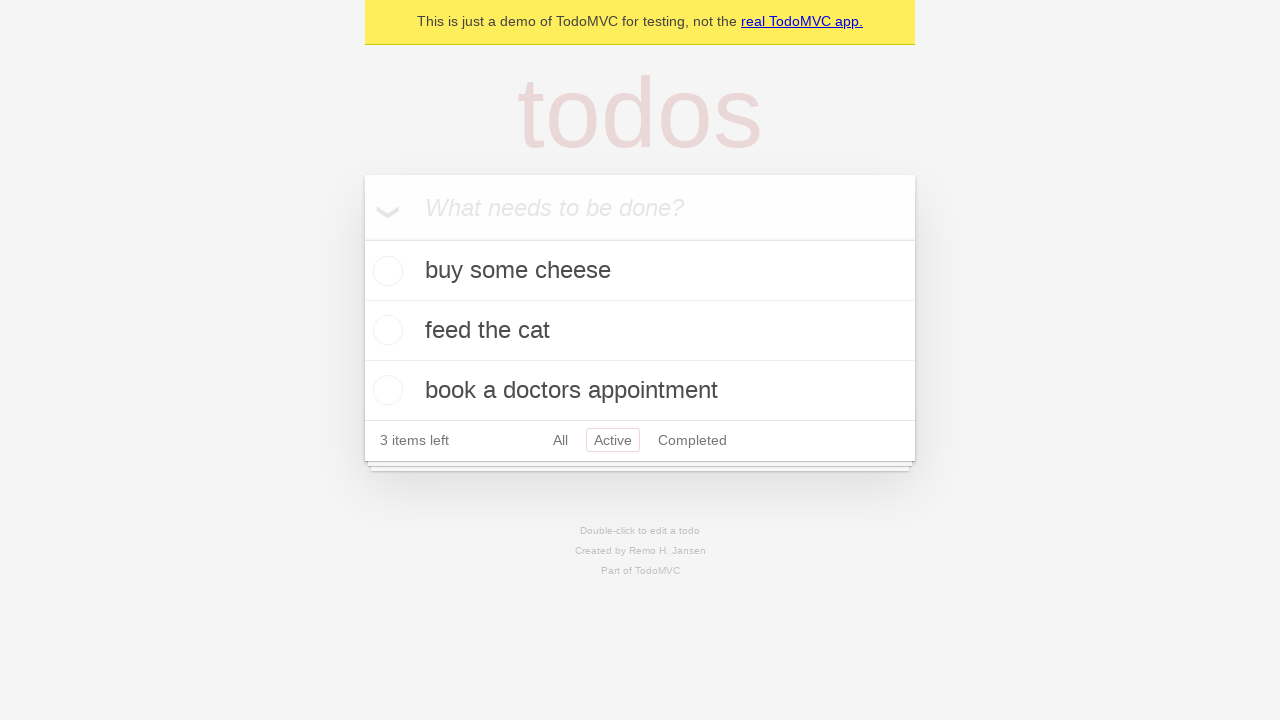

Clicked Completed filter link to verify it highlights as currently applied filter at (692, 440) on internal:role=link[name="Completed"i]
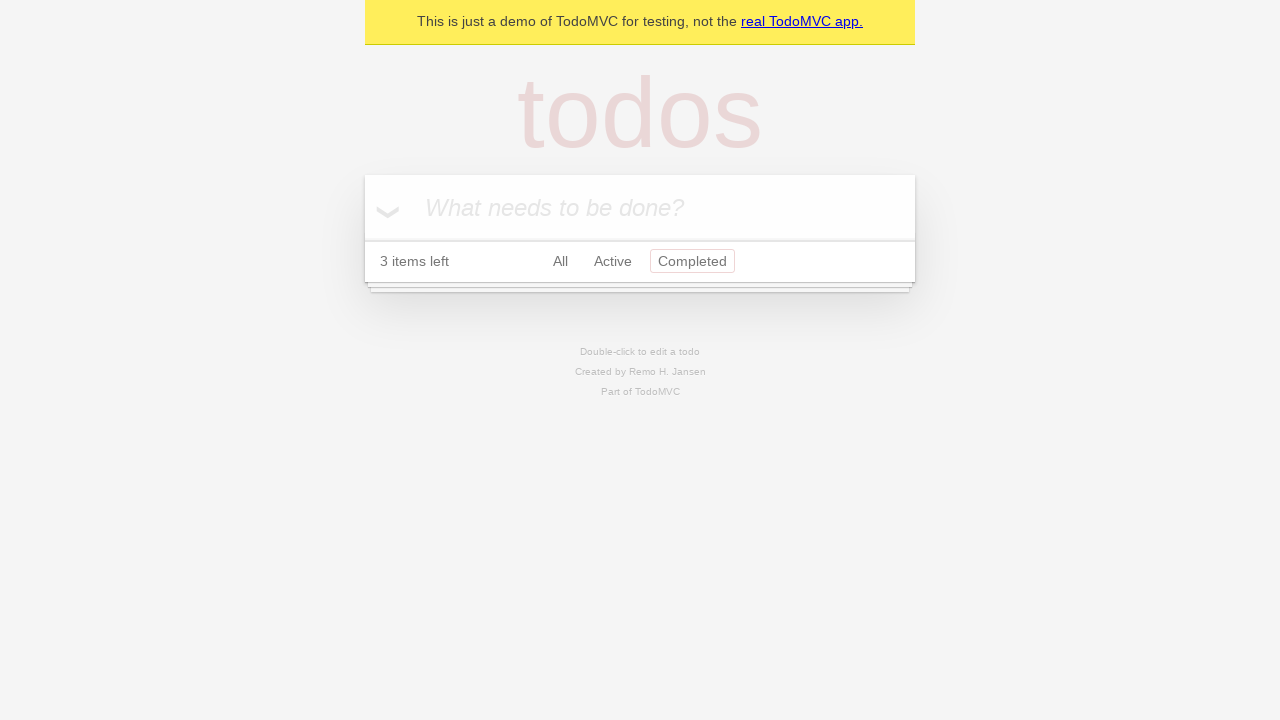

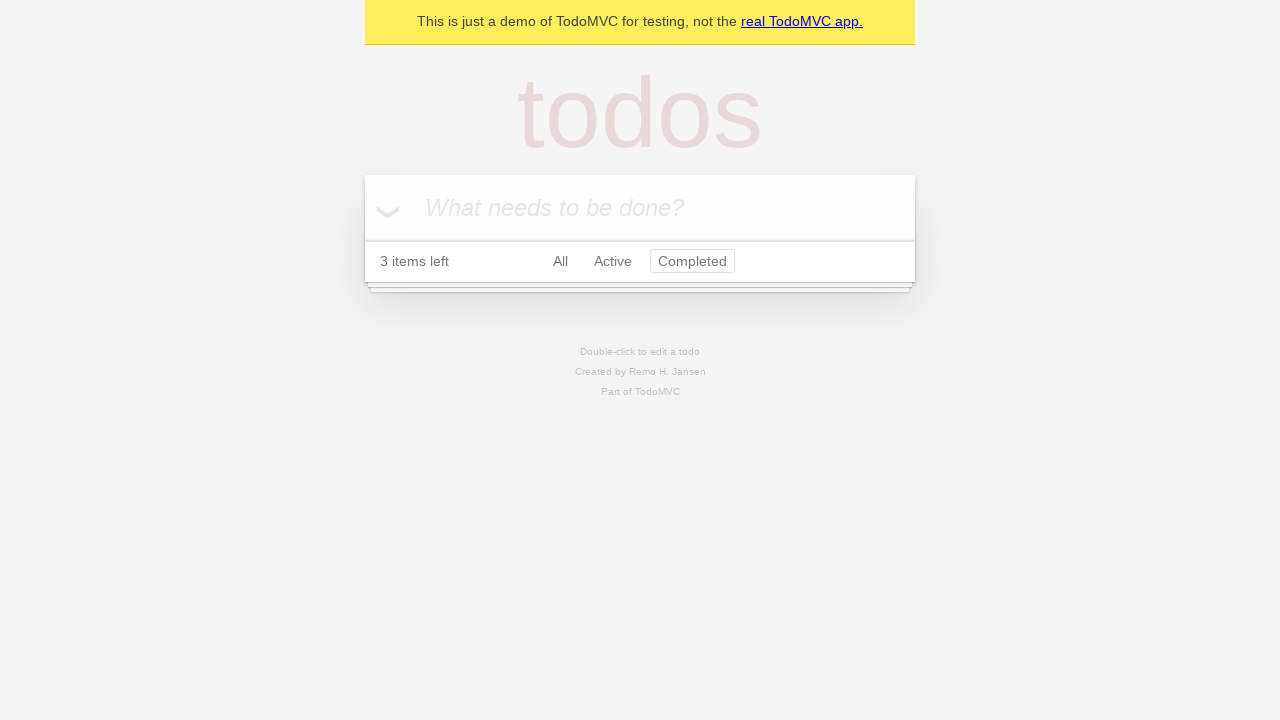